Tests JavaScript alert handling by triggering different types of alerts and interacting with them

Starting URL: https://syntaxprojects.com/javascript-alert-box-demo.php

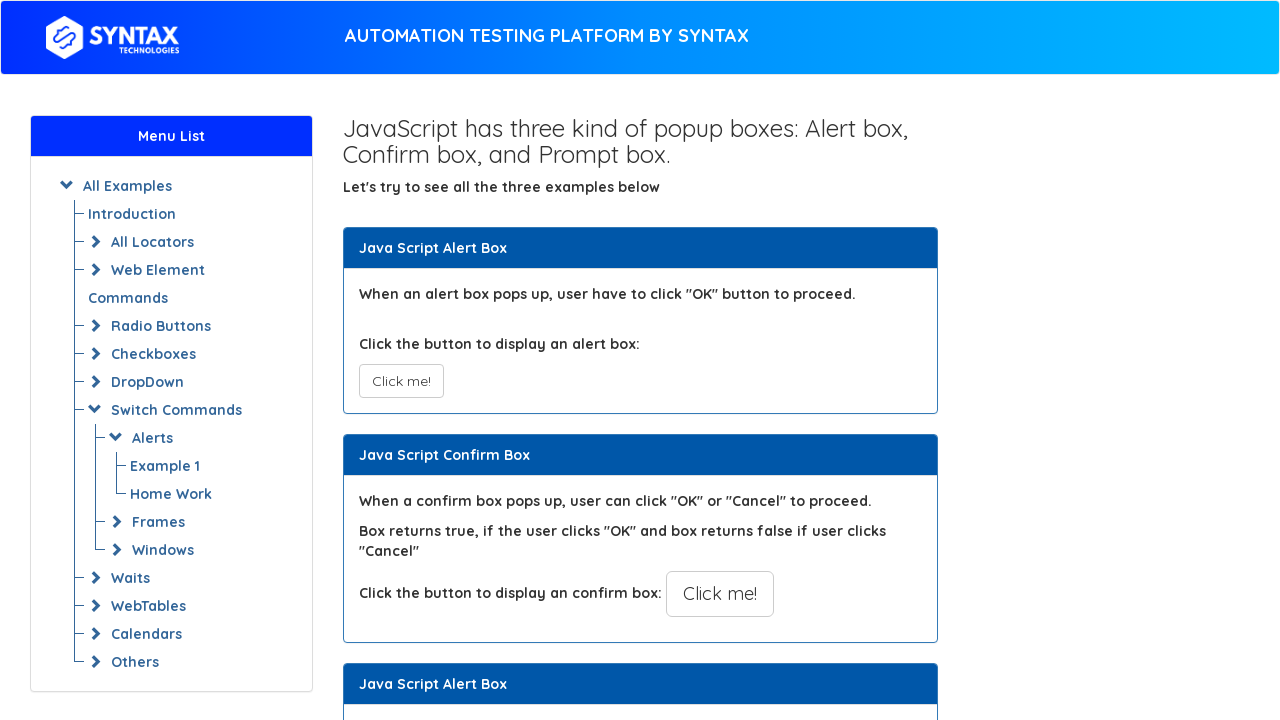

Clicked simple alert button at (401, 381) on xpath=//button[@onclick='myAlertFunction()']
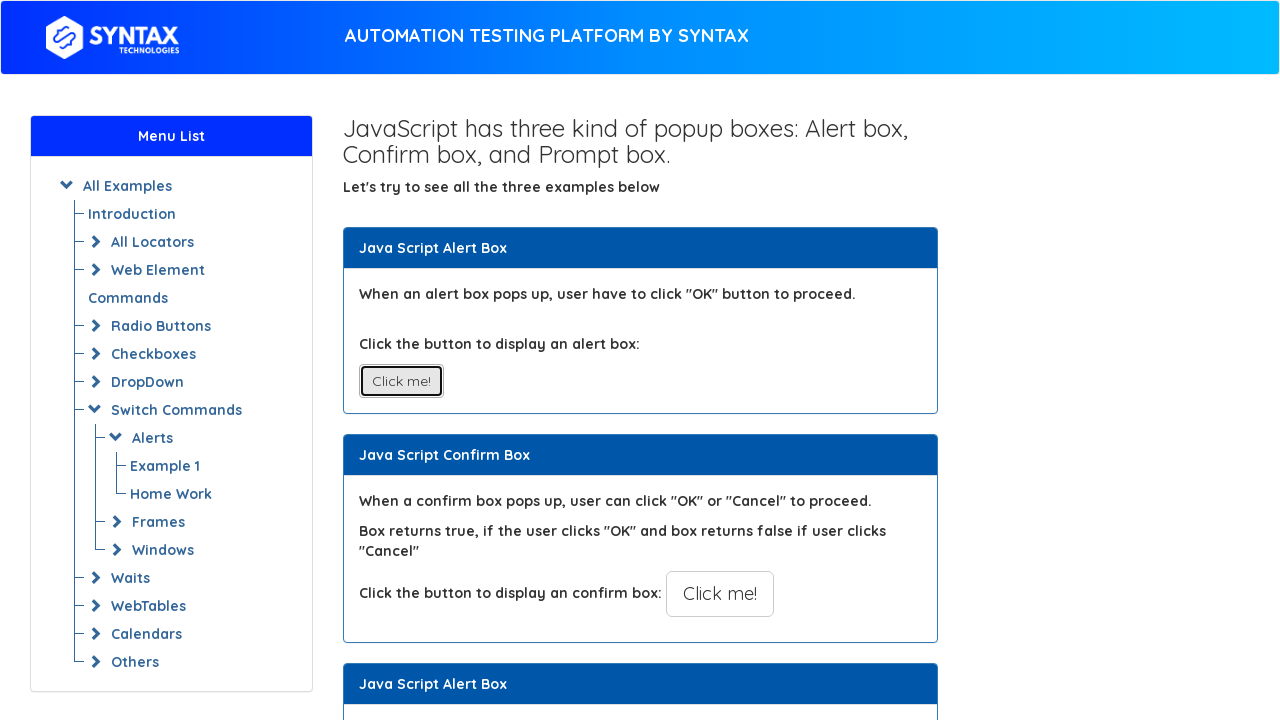

Set up dialog handler to accept simple alert
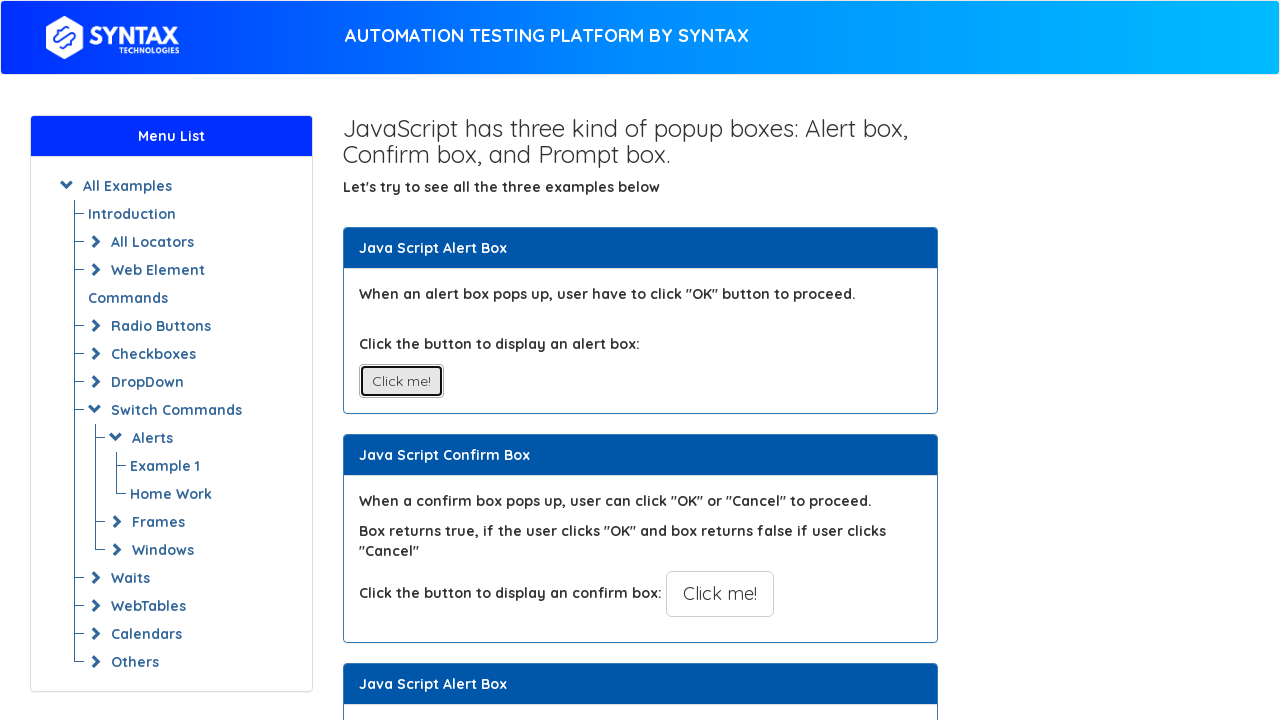

Clicked JS confirm alert button at (720, 594) on xpath=//button[@onclick='myConfirmFunction()']
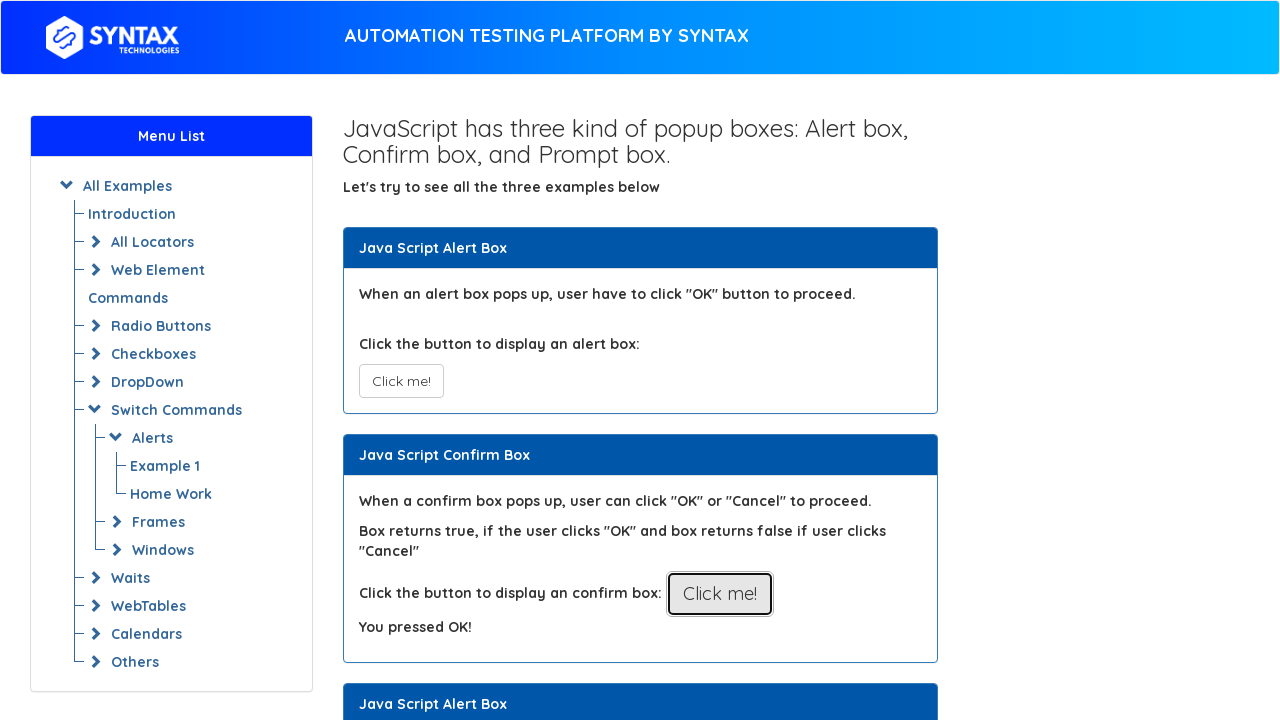

Set up dialog handler to accept confirm dialog
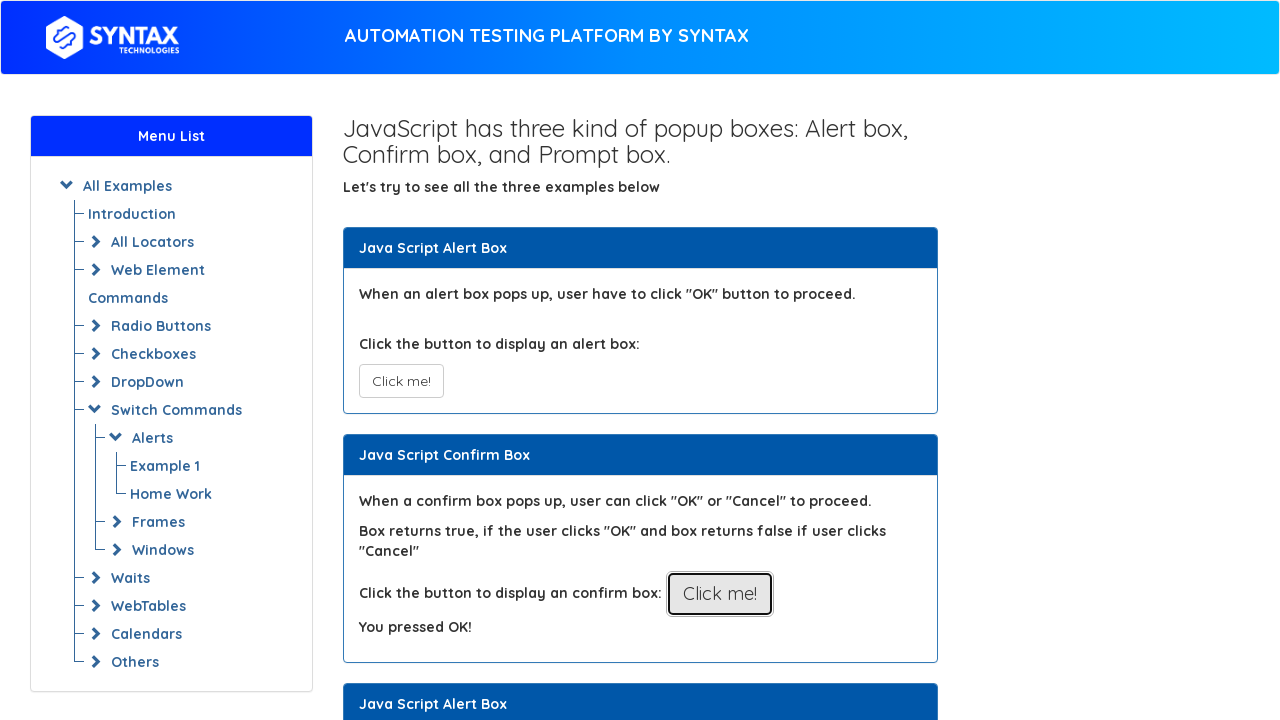

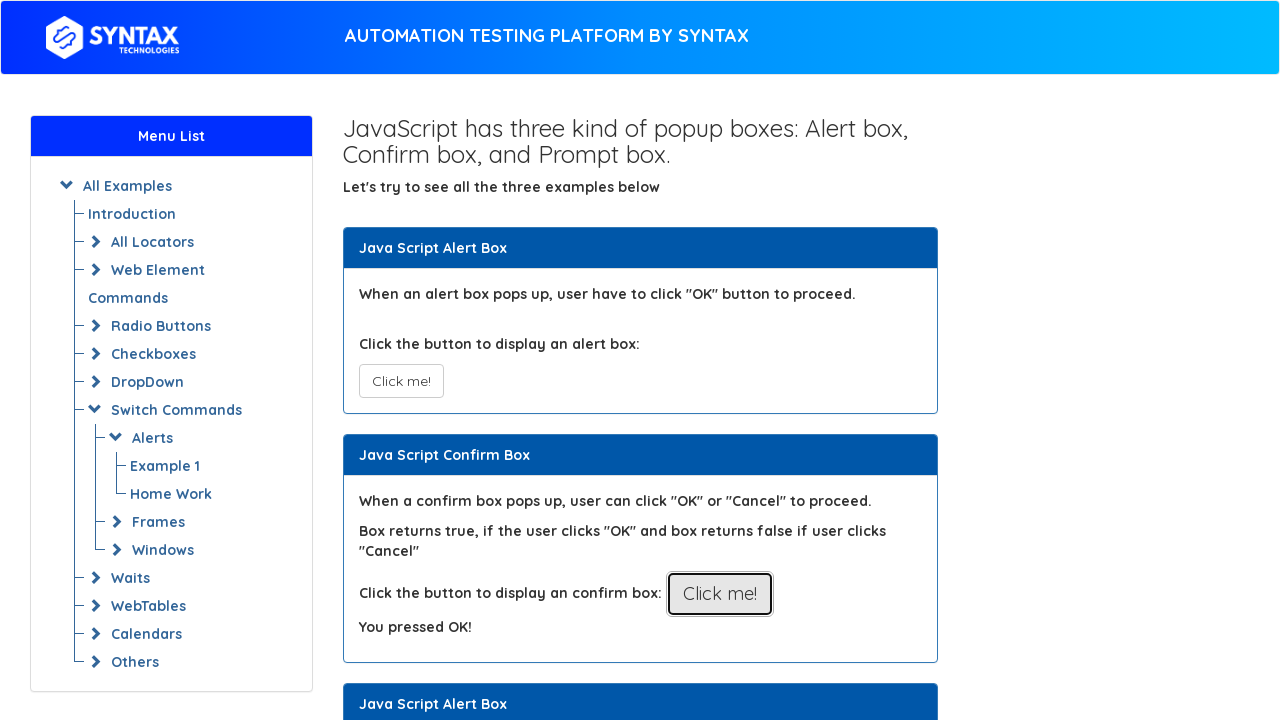